Tests the Clear button functionality by performing a calculation and then clicking Clear to verify the answer field is emptied

Starting URL: https://testsheepnz.github.io/BasicCalculator.html

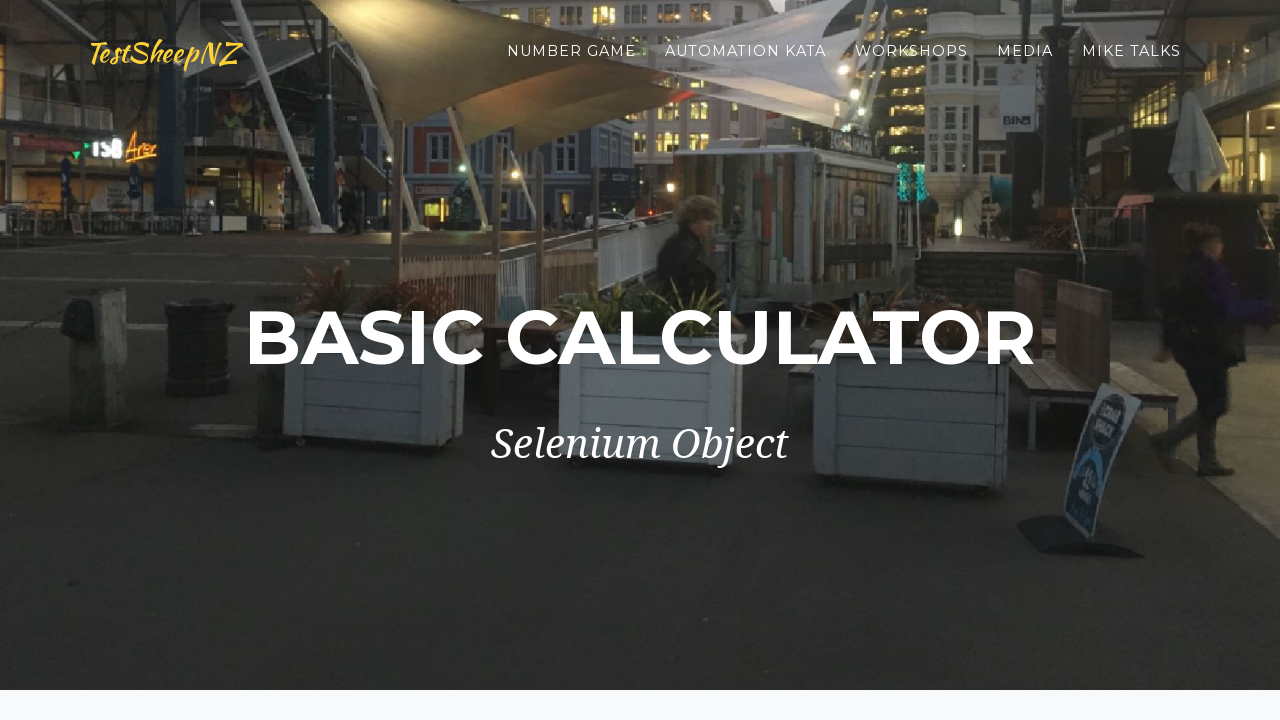

Scrolled to bottom of page
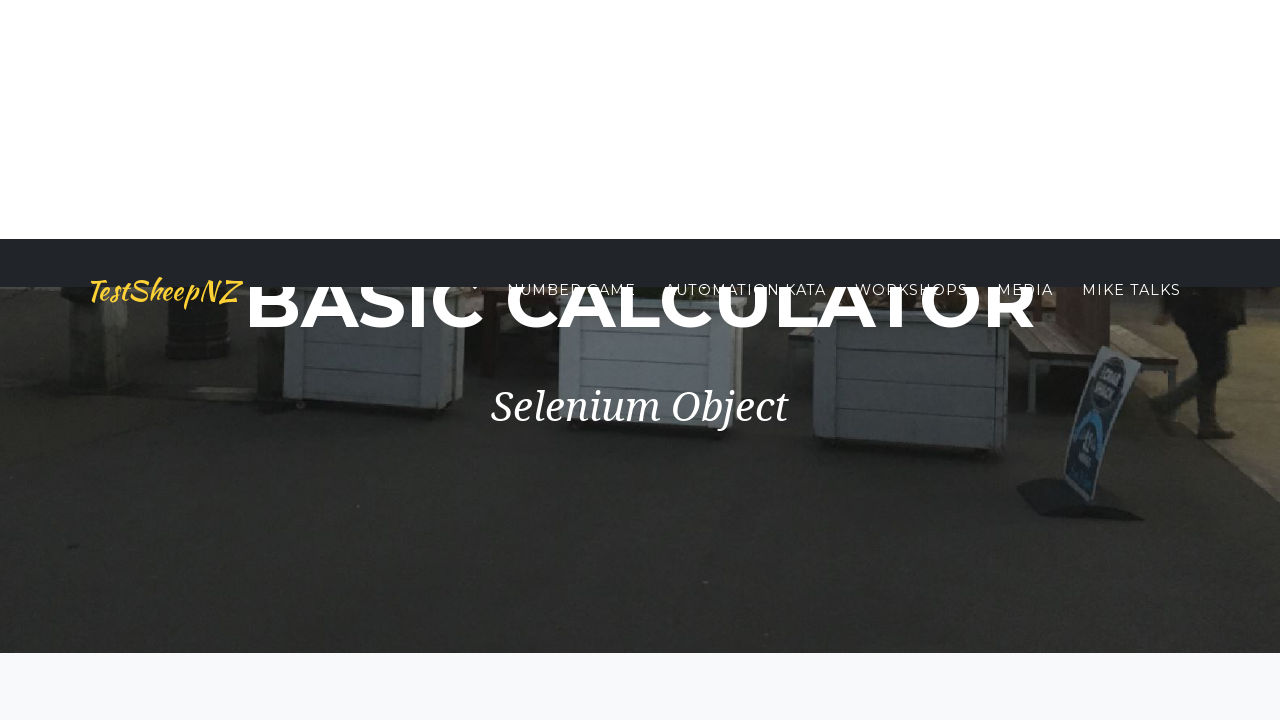

Selected Build 1 from dropdown on #selectBuild
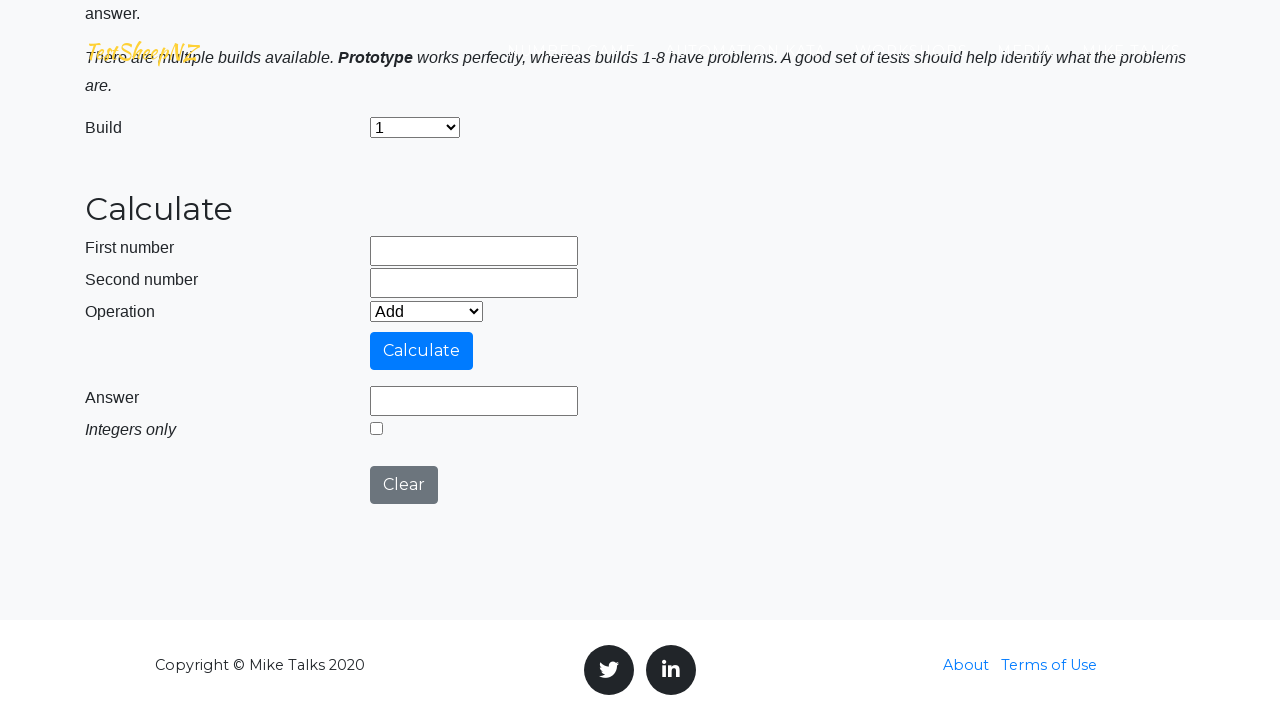

Entered first number: 98 on input[name='number1']
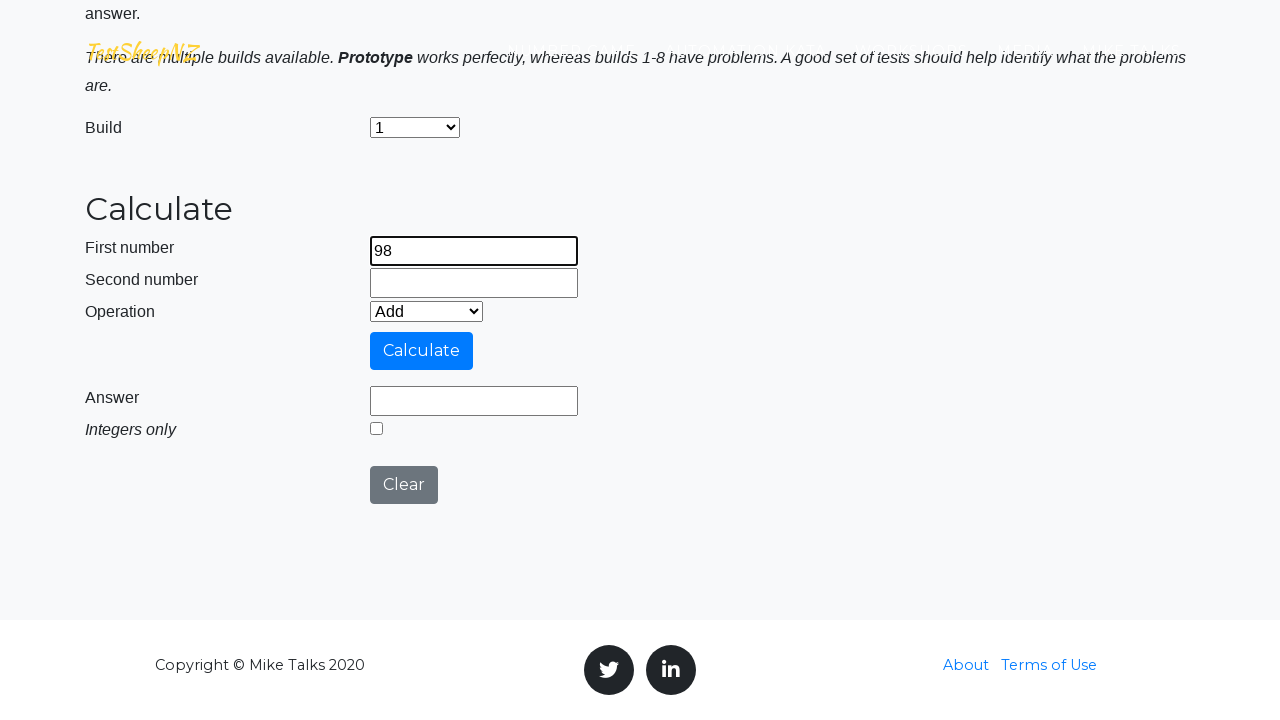

Entered second number: 876 on input[name='number2']
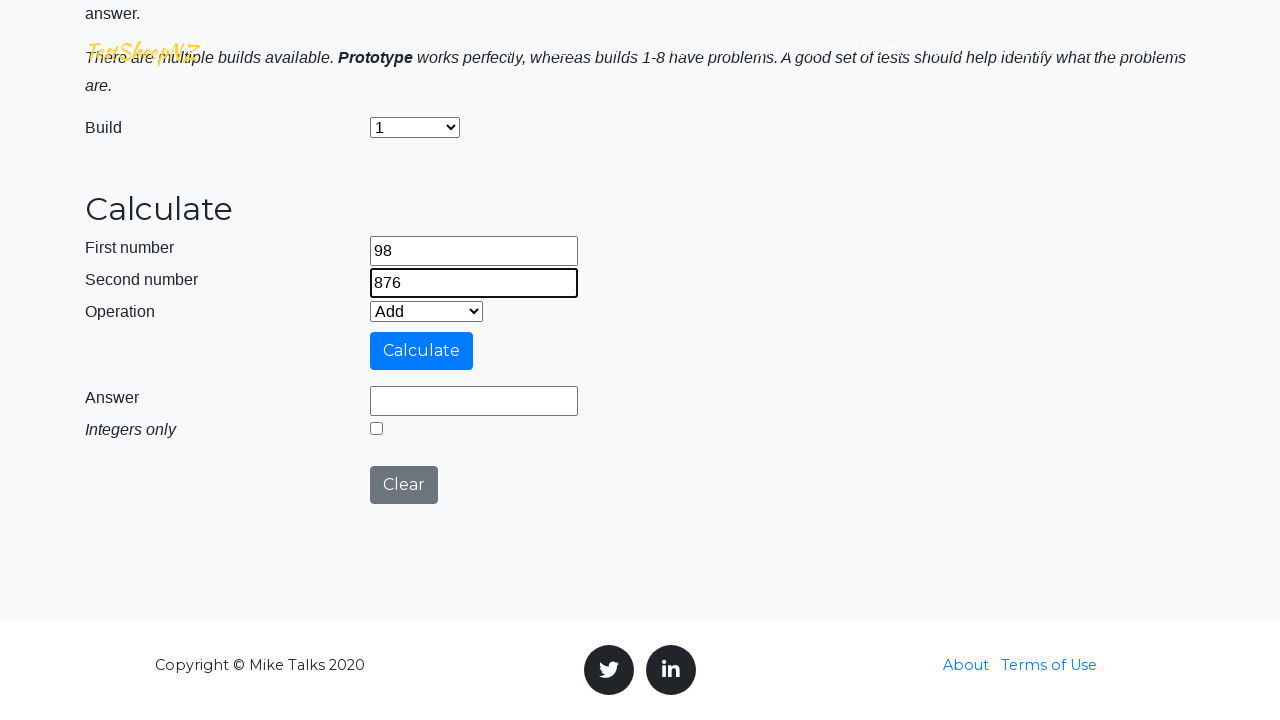

Clicked calculate button to perform calculation at (422, 351) on #calculateButton
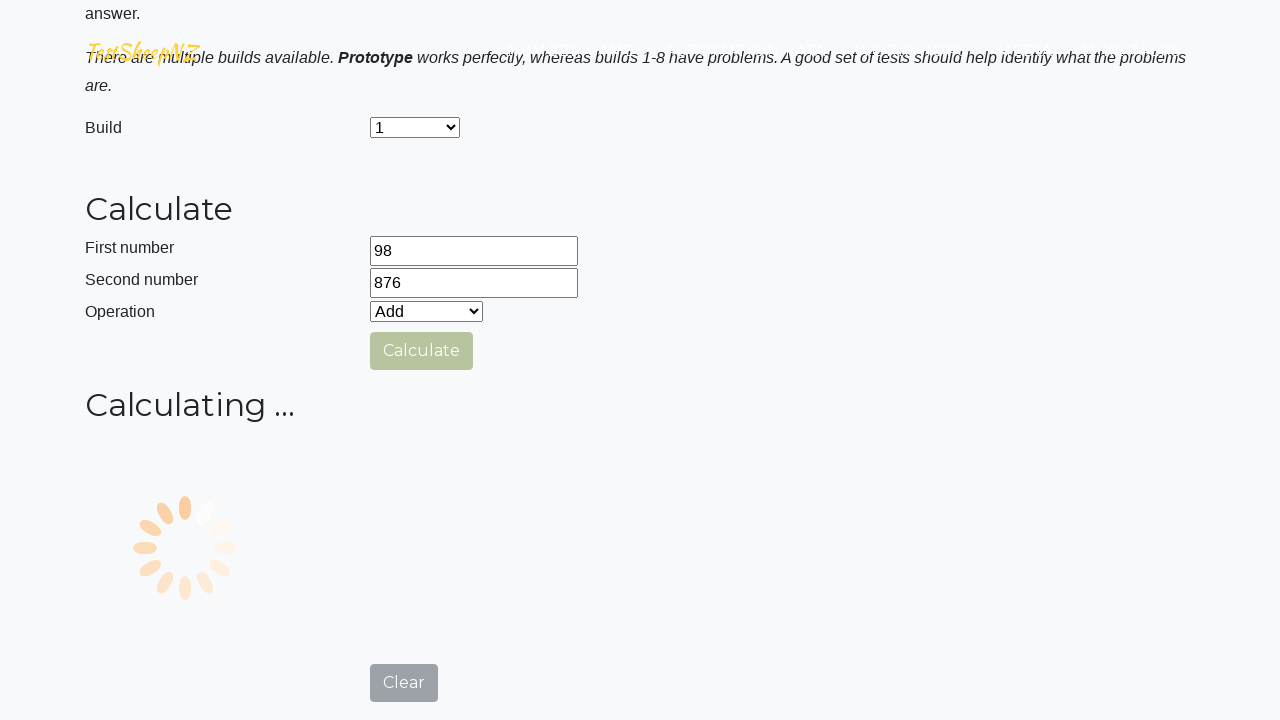

Clicked clear button to reset the calculator at (404, 701) on #clearButton
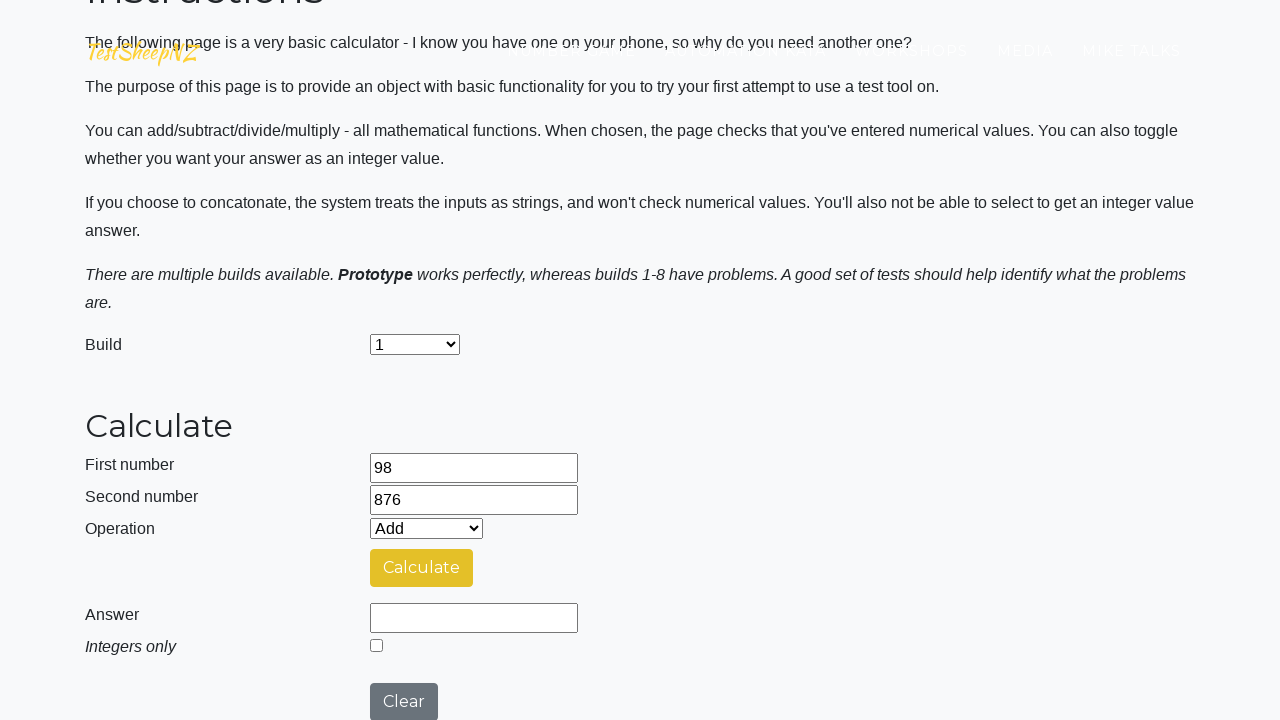

Answer field is visible and ready
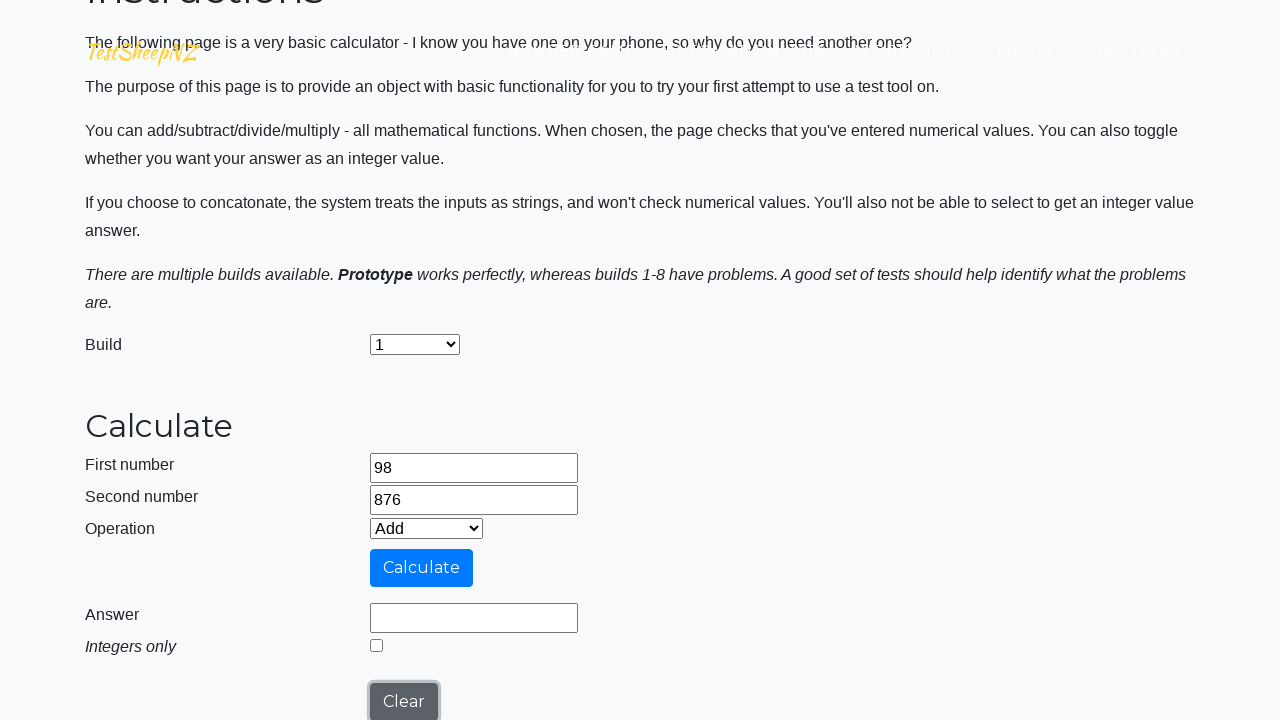

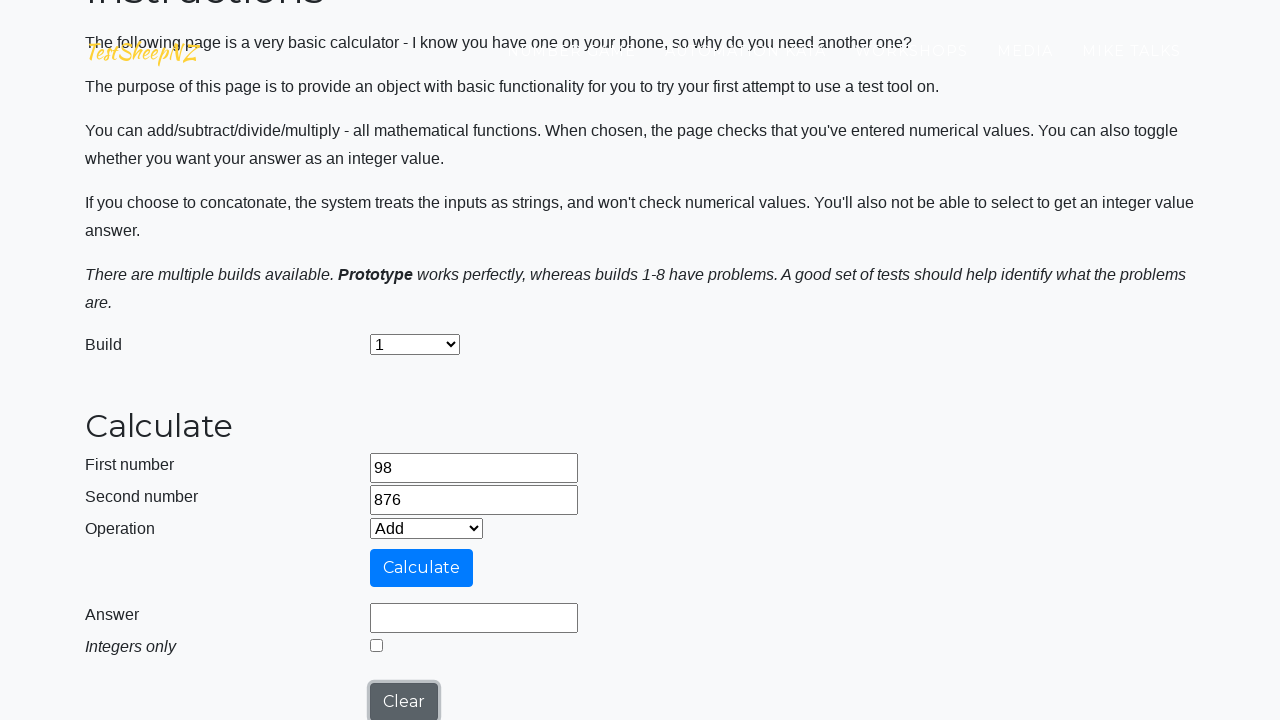